Tests the jQuery UI Draggable component by navigating to the draggable demo, switching to the iframe, and dragging an element horizontally.

Starting URL: https://jqueryui.com

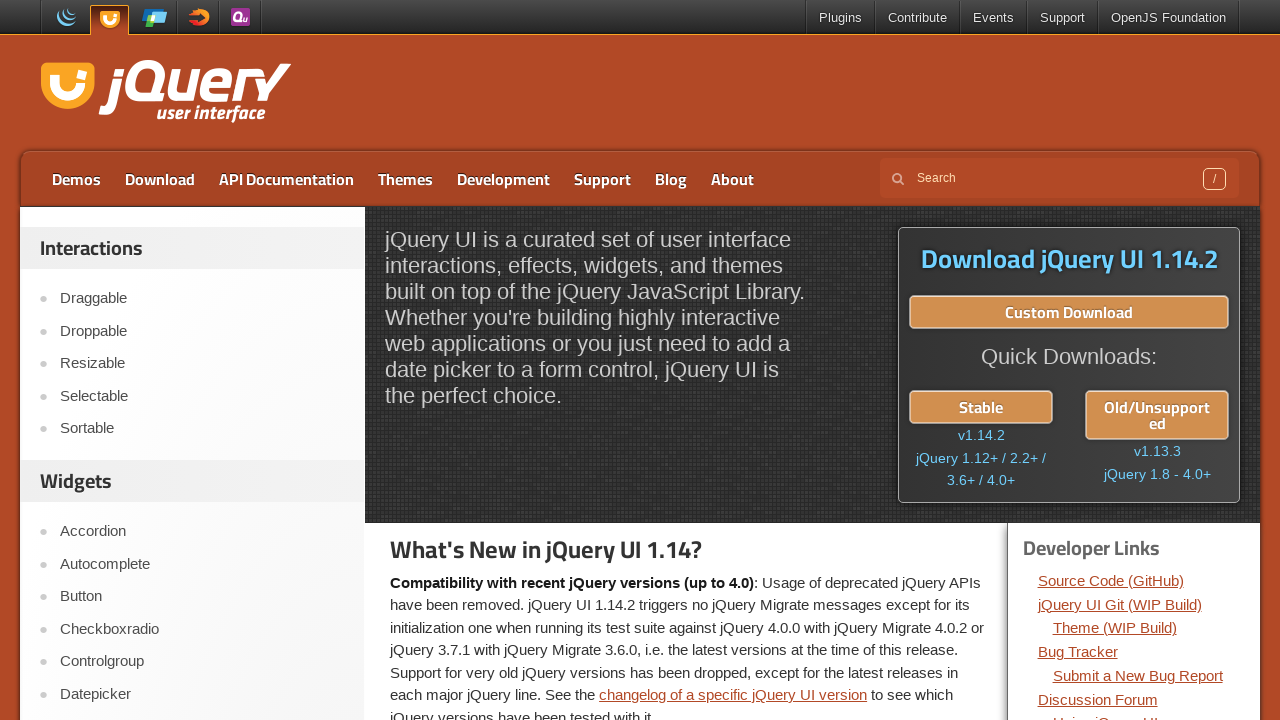

Clicked on Draggable link at (202, 299) on a:text('Draggable')
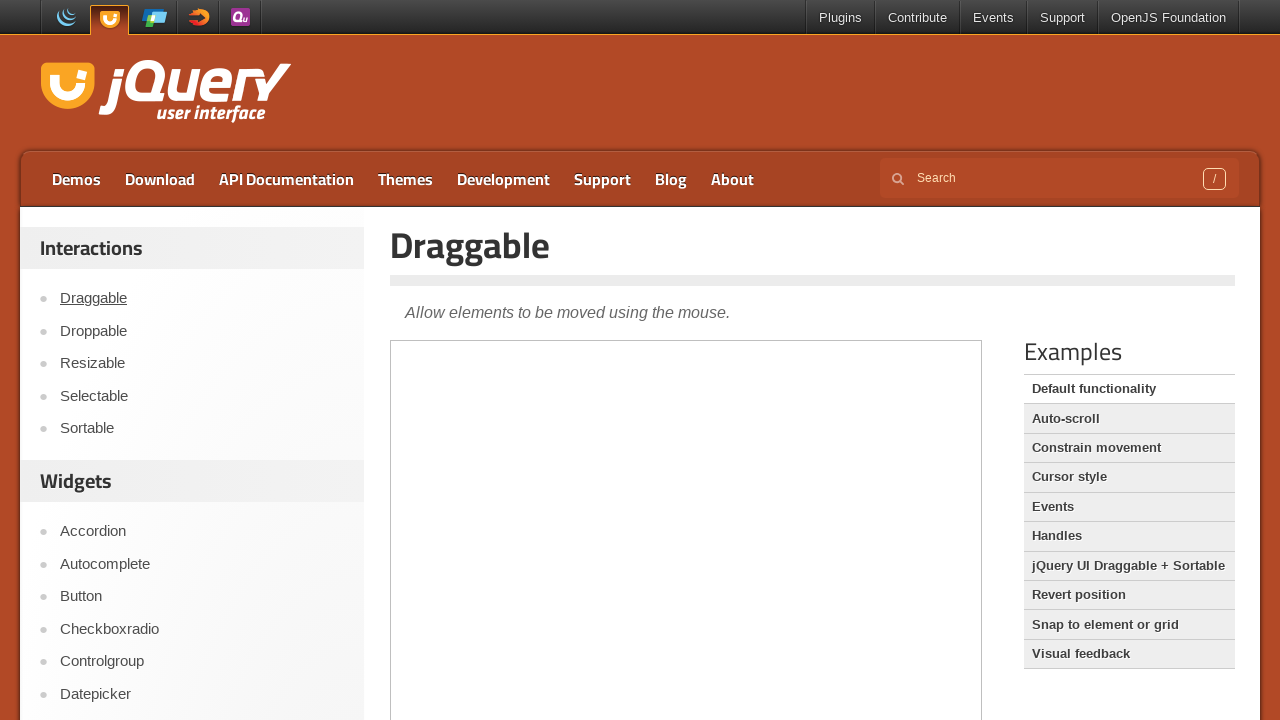

Scrolled down 300px to view the demo
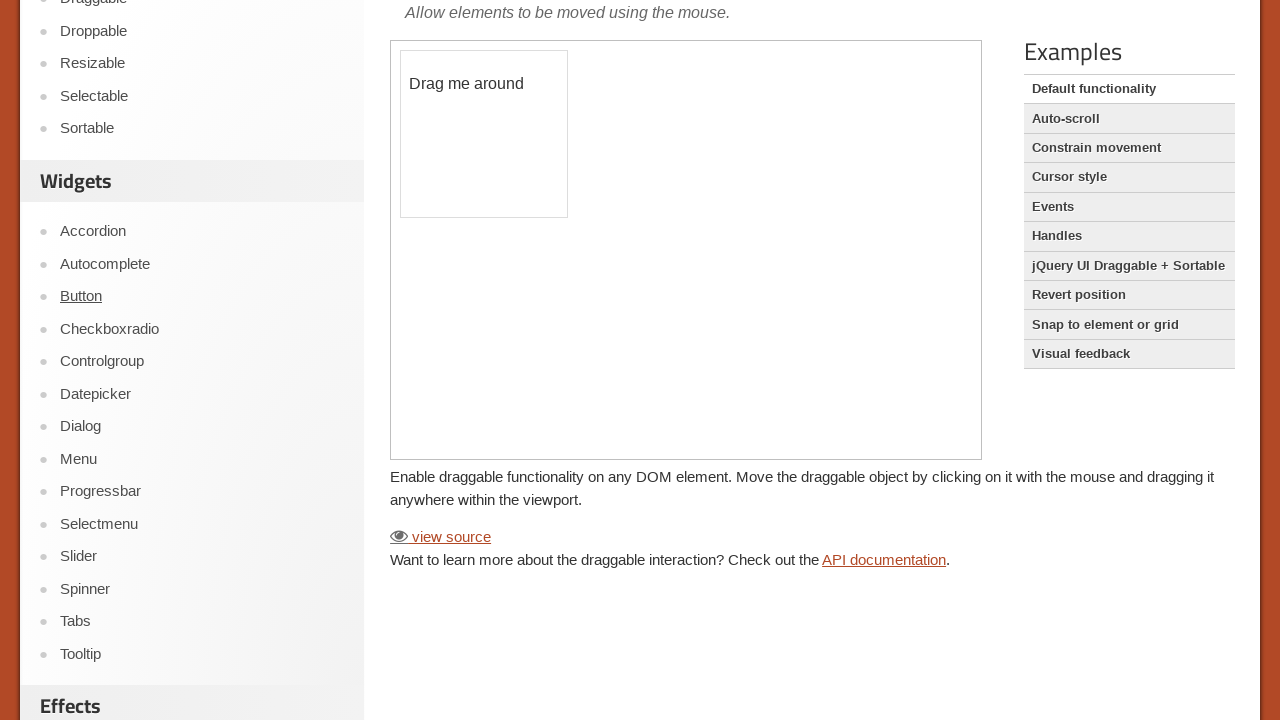

Located the iframe containing the draggable demo
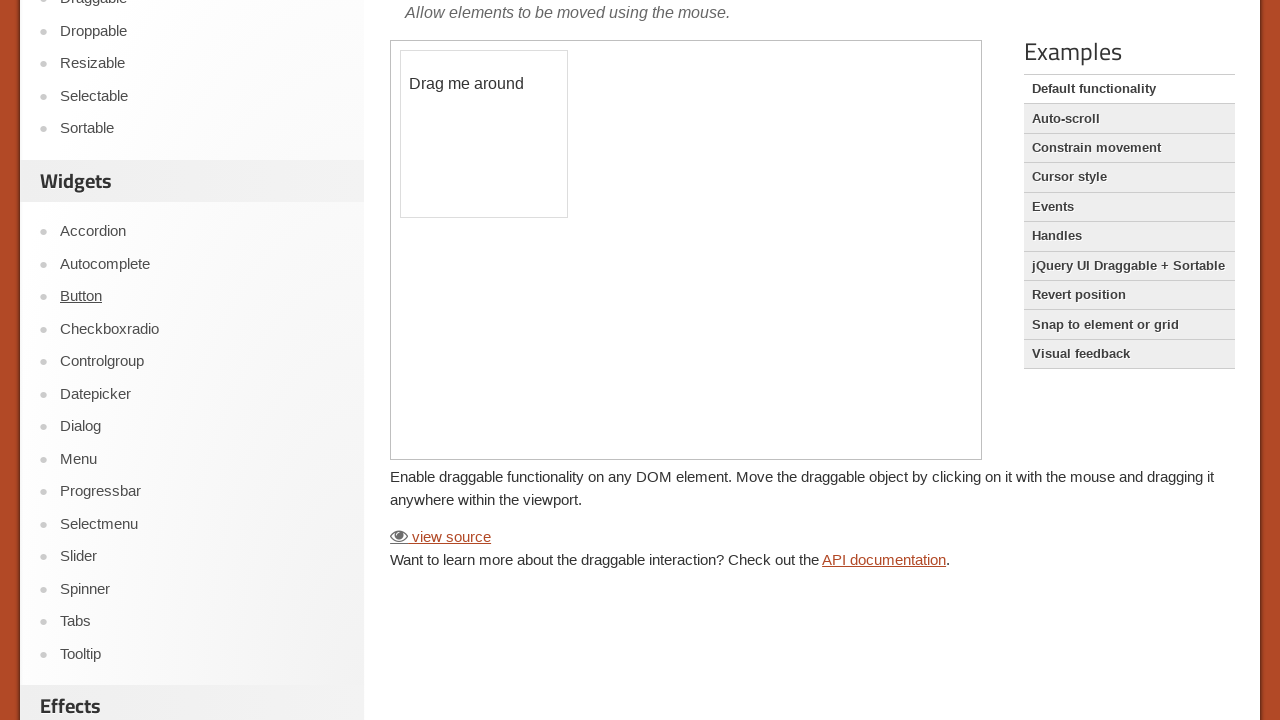

Draggable element is visible and ready
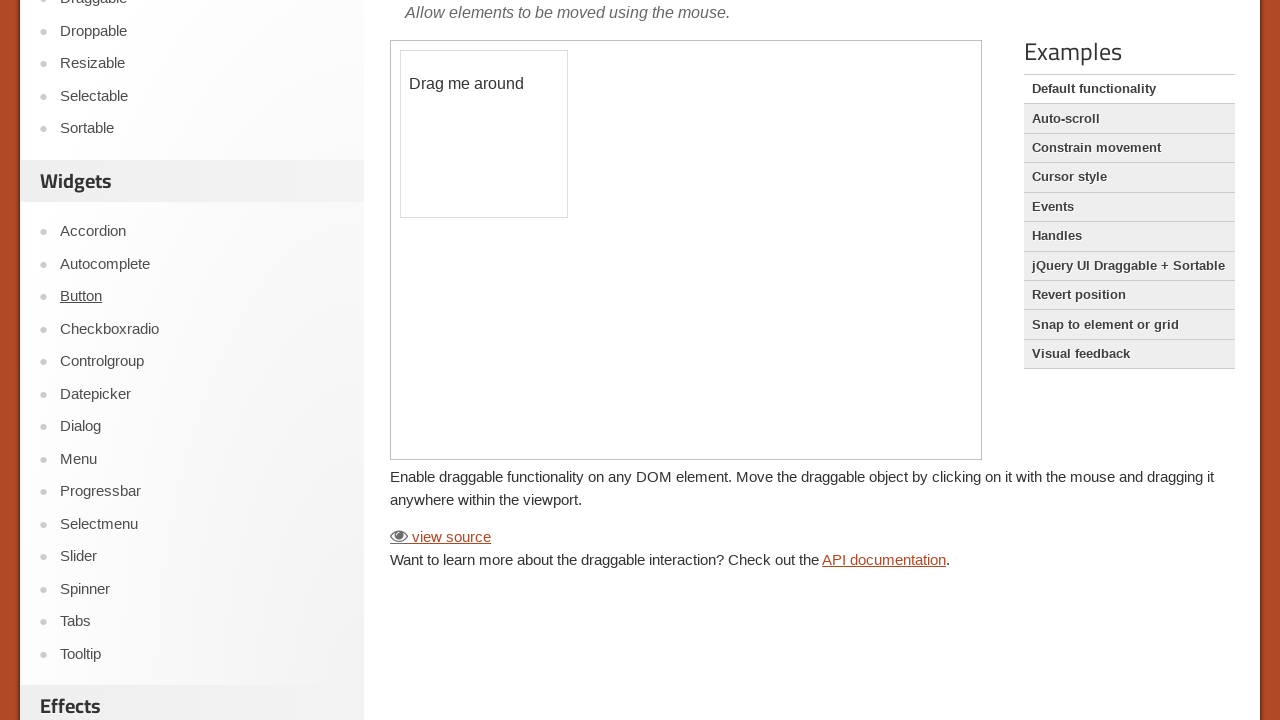

Dragged the element horizontally to position (150, 50) at (551, 101)
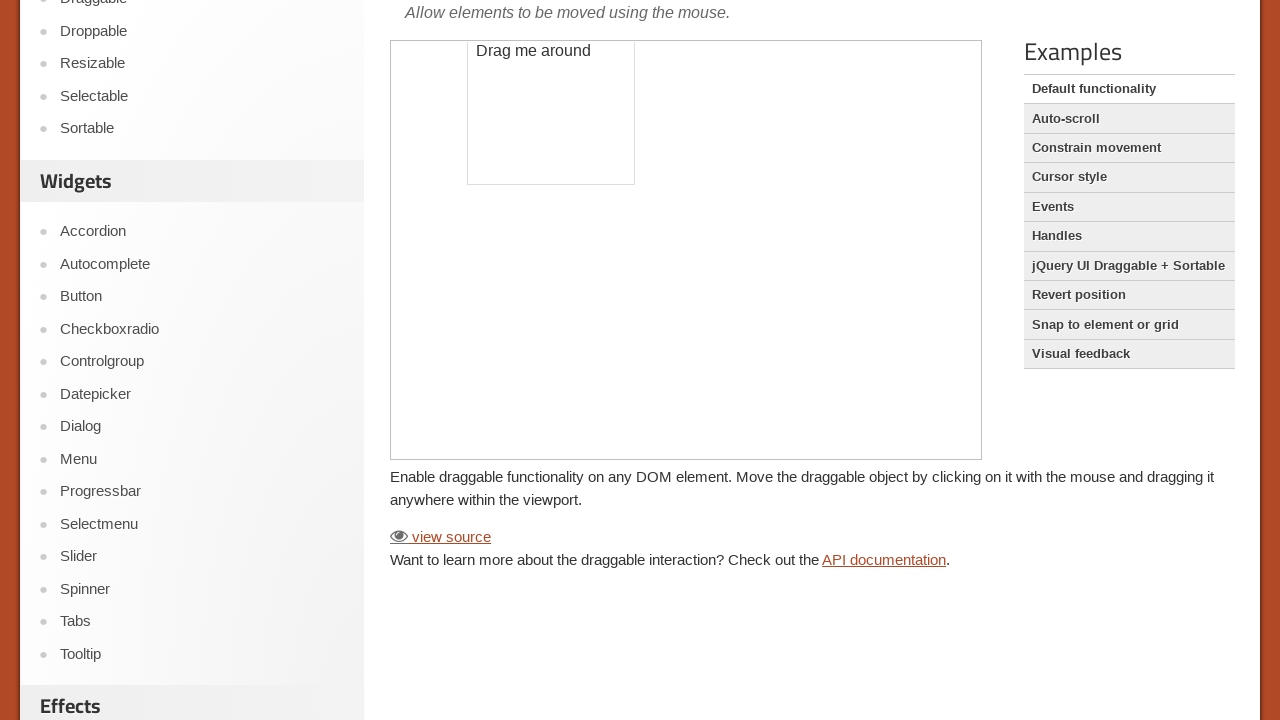

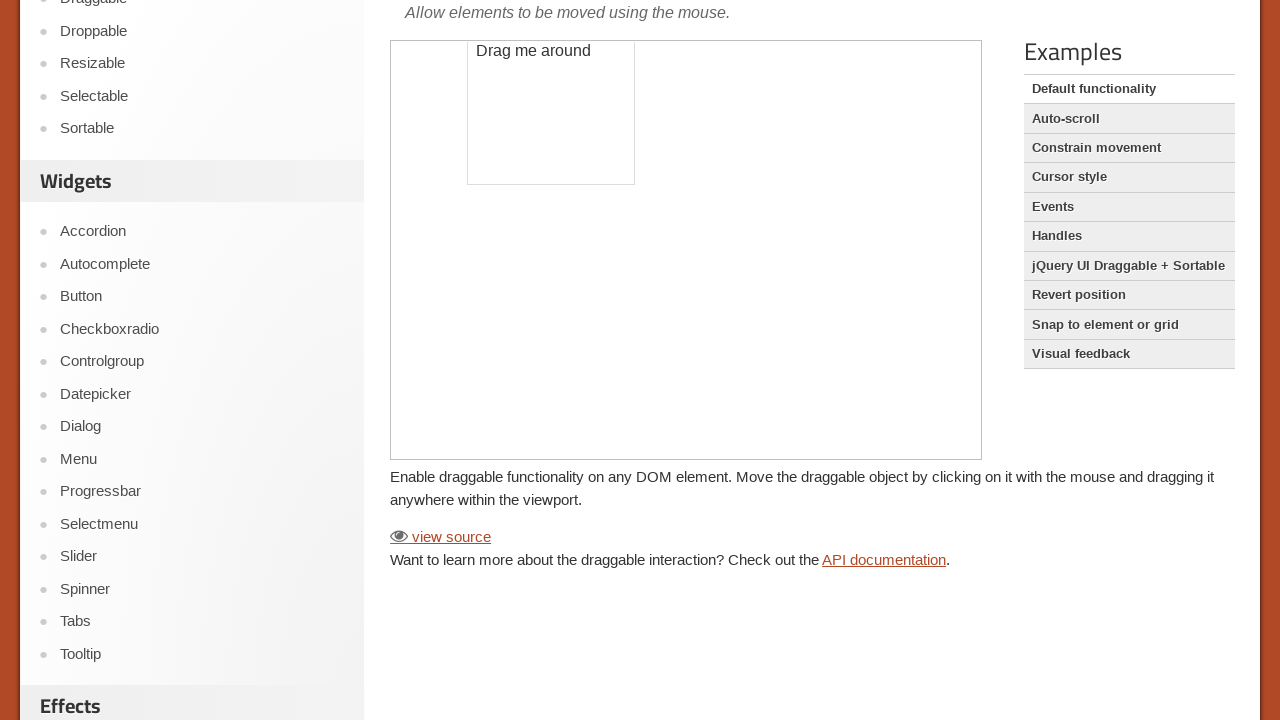